Tests text comparison tool by entering text in the first textarea, copying it, and pasting it into the second textarea using keyboard shortcuts

Starting URL: https://text-compare.com/

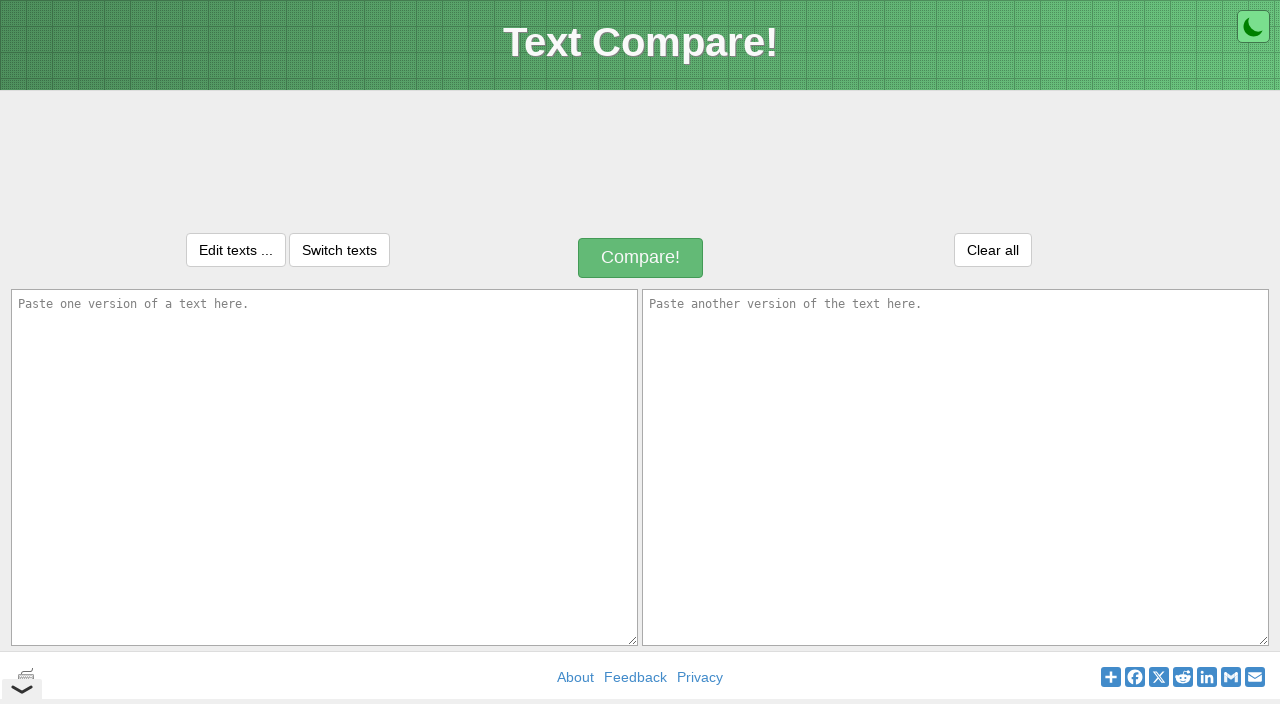

Entered text 'my name is rupesh punjabi' in the first textarea on textarea#inputText1
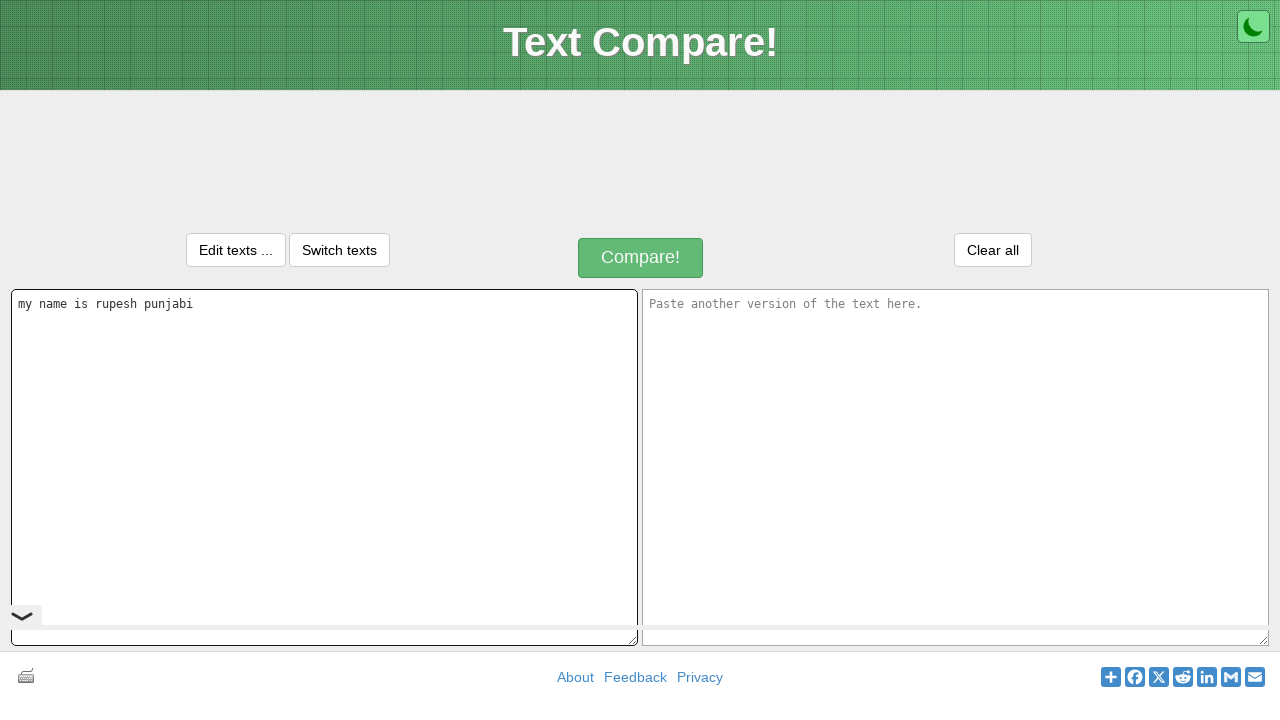

Selected all text in the first textarea using Ctrl+A
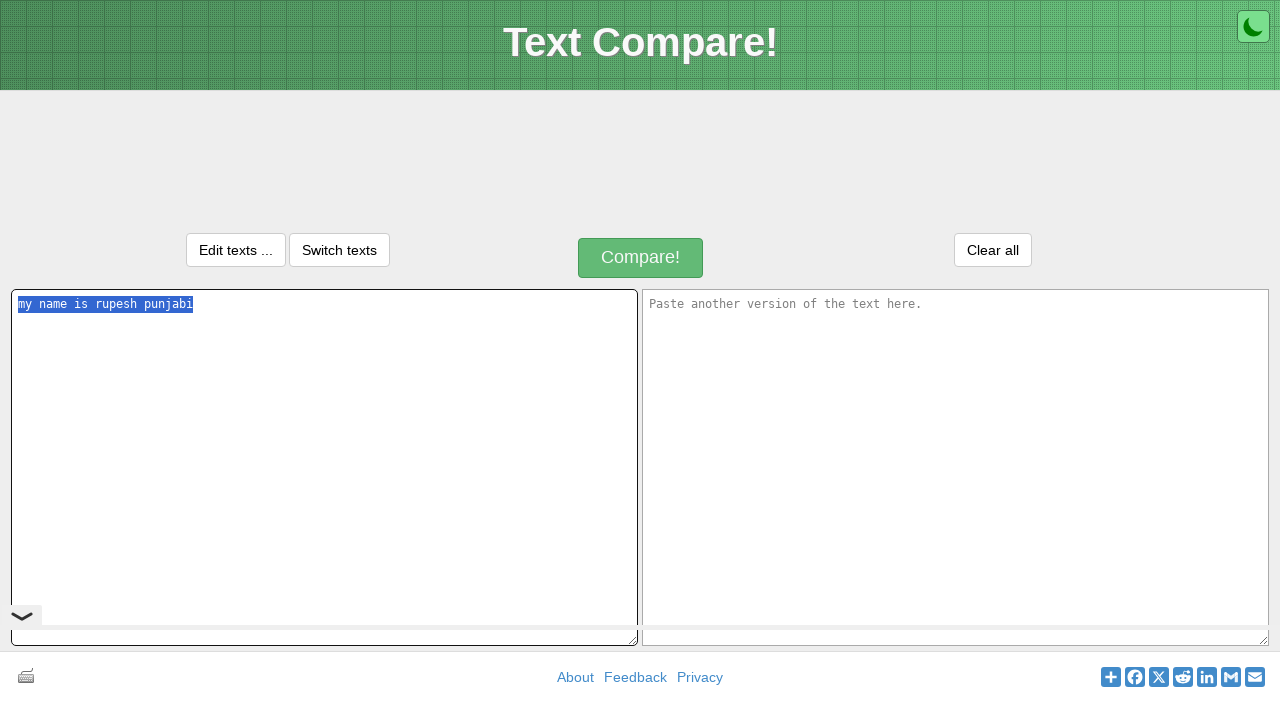

Copied selected text to clipboard using Ctrl+C
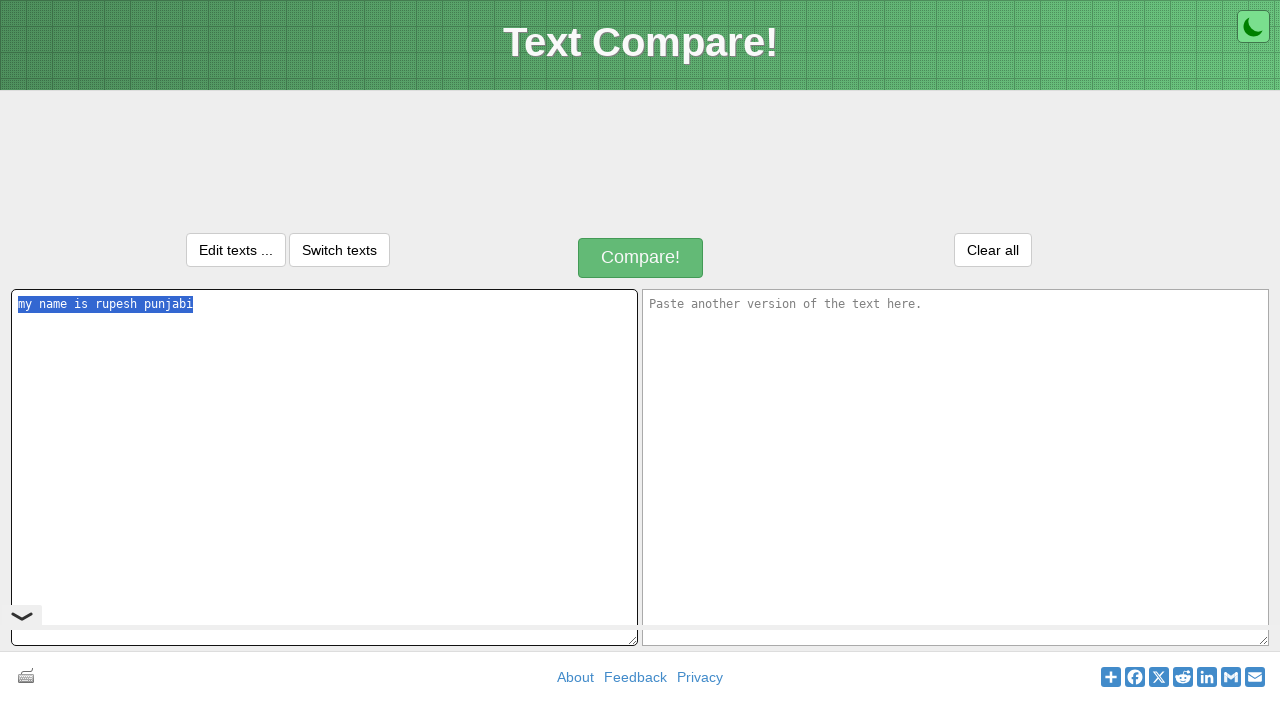

Moved focus to the second textarea using Tab key
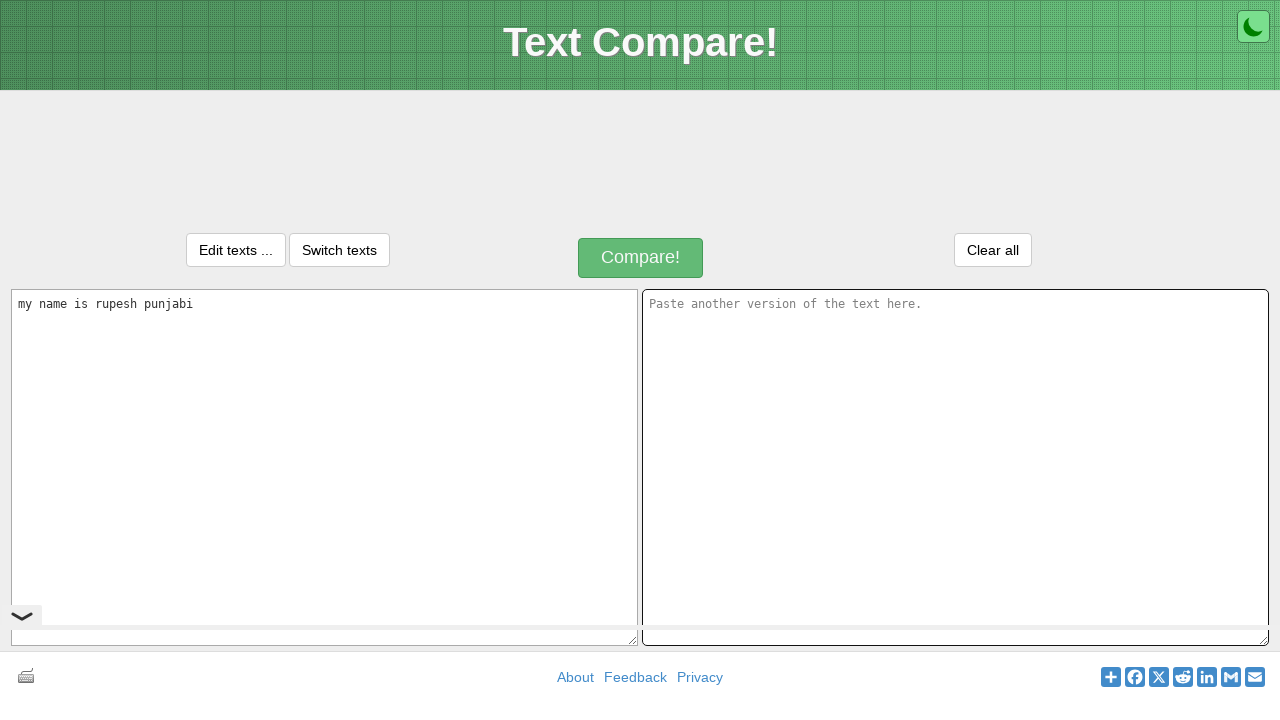

Pasted text into the second textarea using Ctrl+V
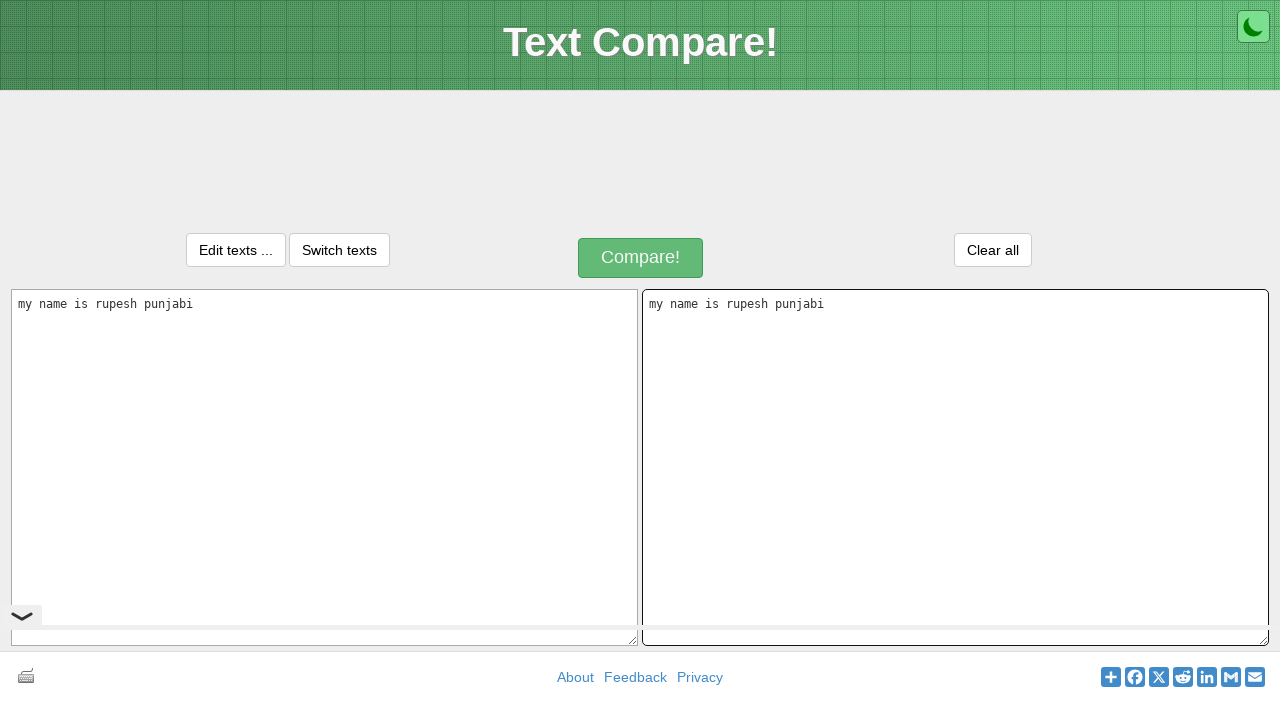

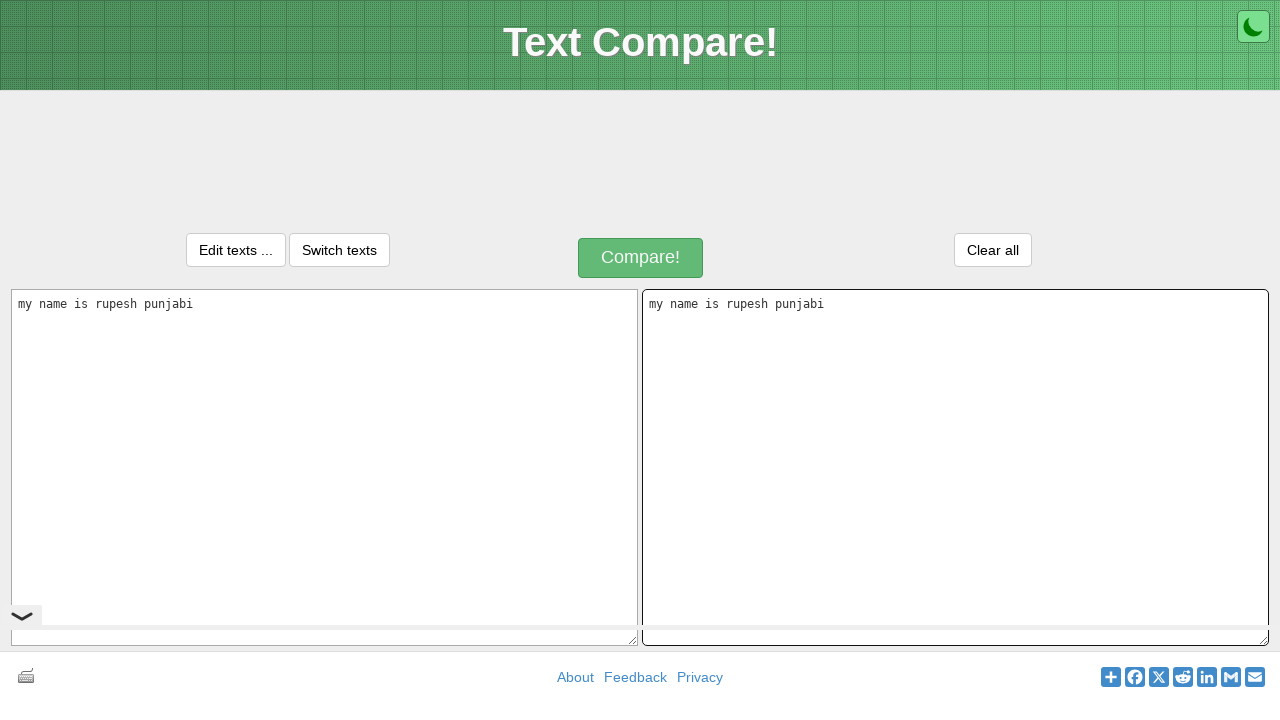